Navigates to the Cleartrip travel booking website homepage and waits for it to load.

Starting URL: https://www.cleartrip.com/

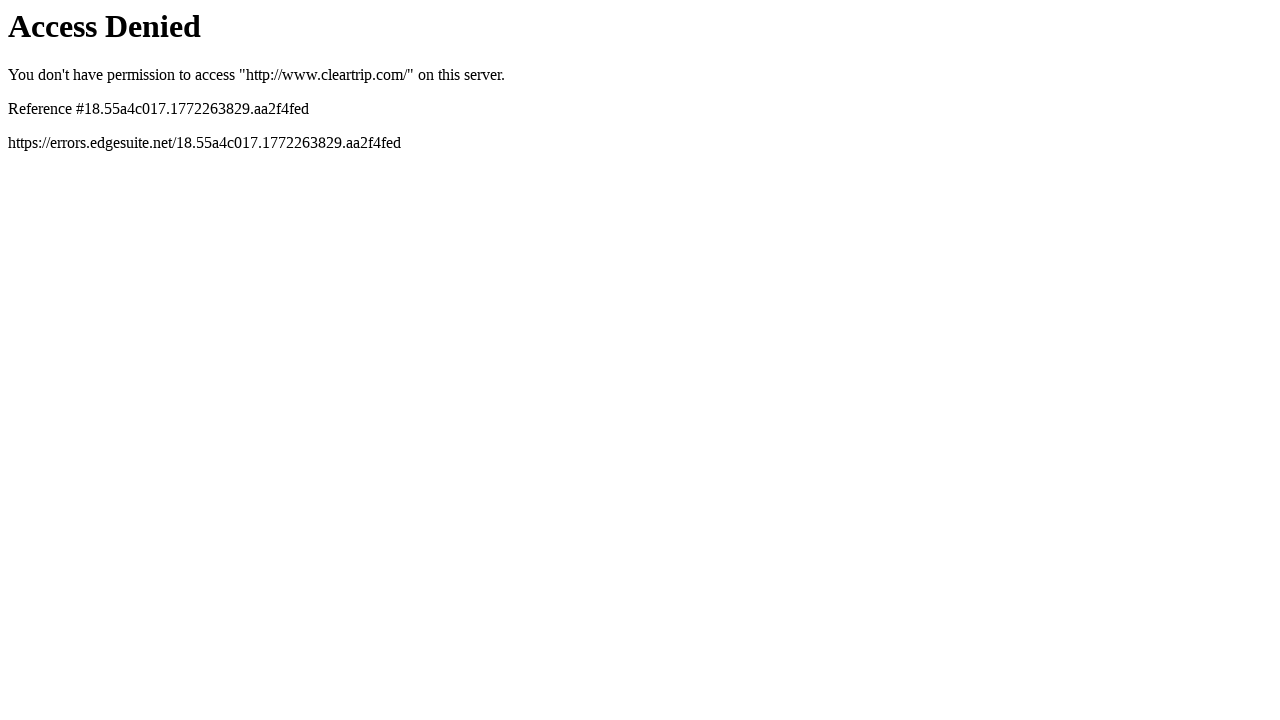

Navigated to Cleartrip travel booking website homepage
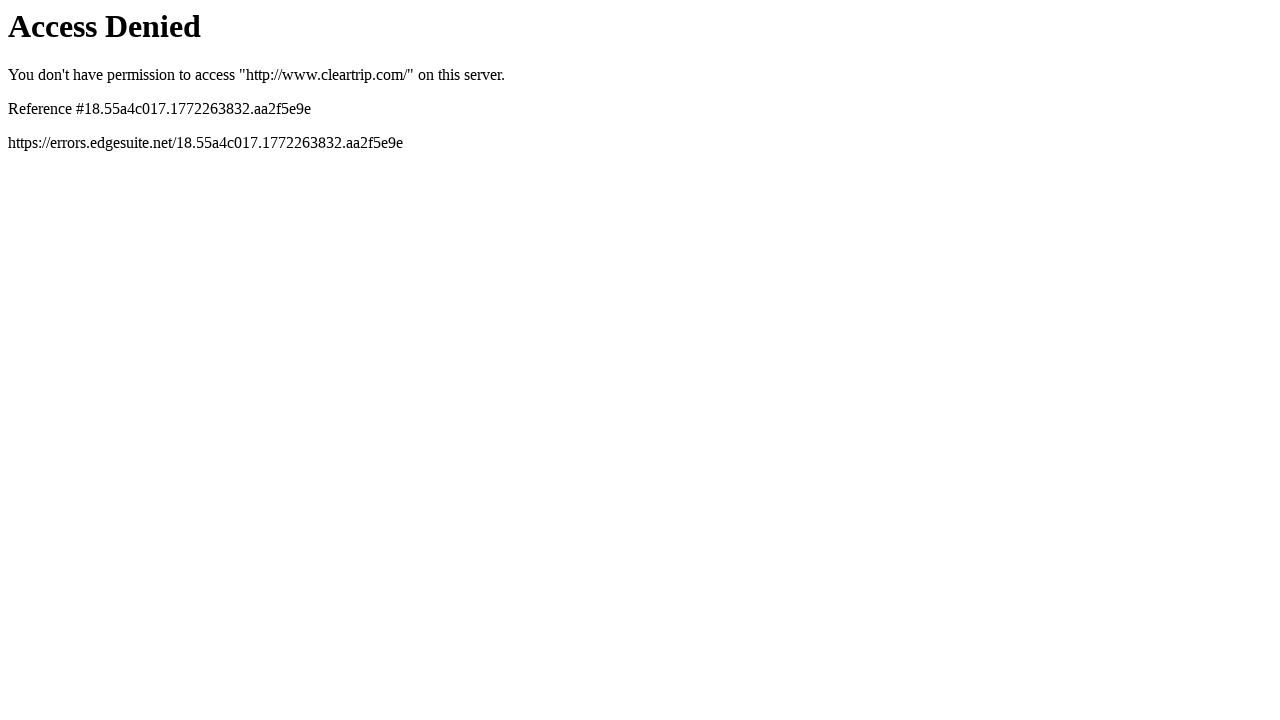

Page DOM content loaded
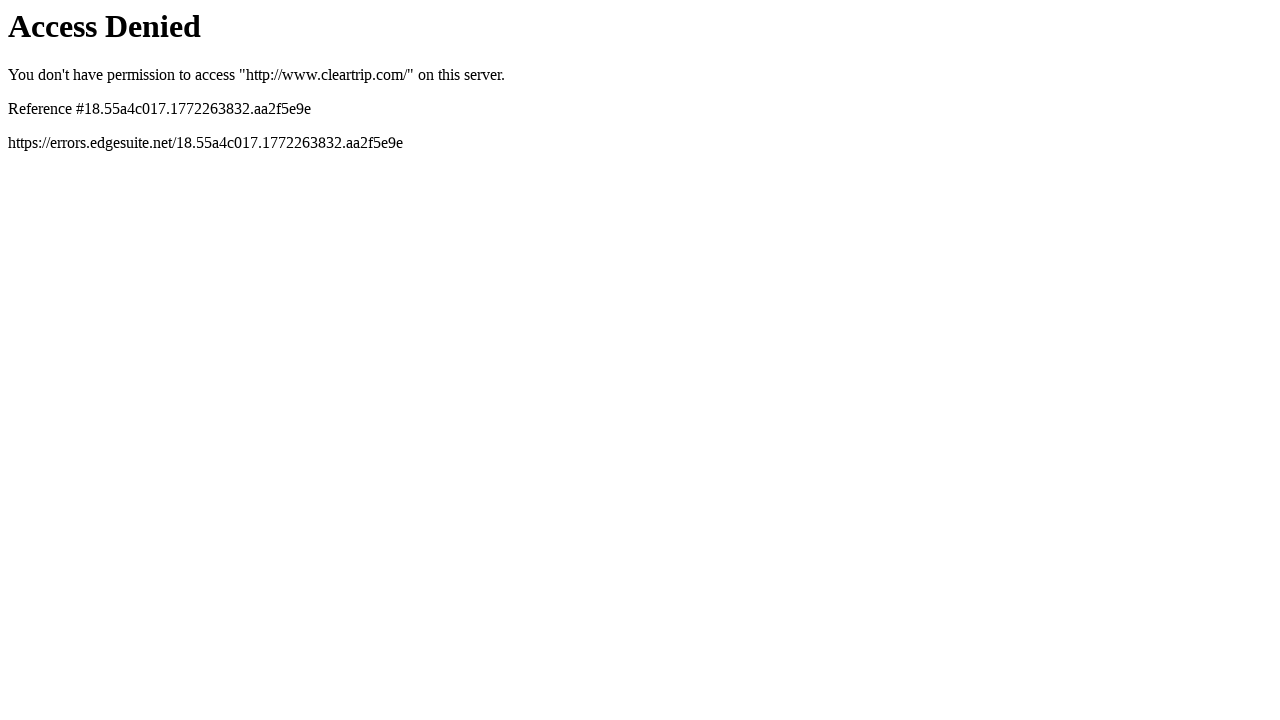

Body element loaded and visible, homepage fully loaded
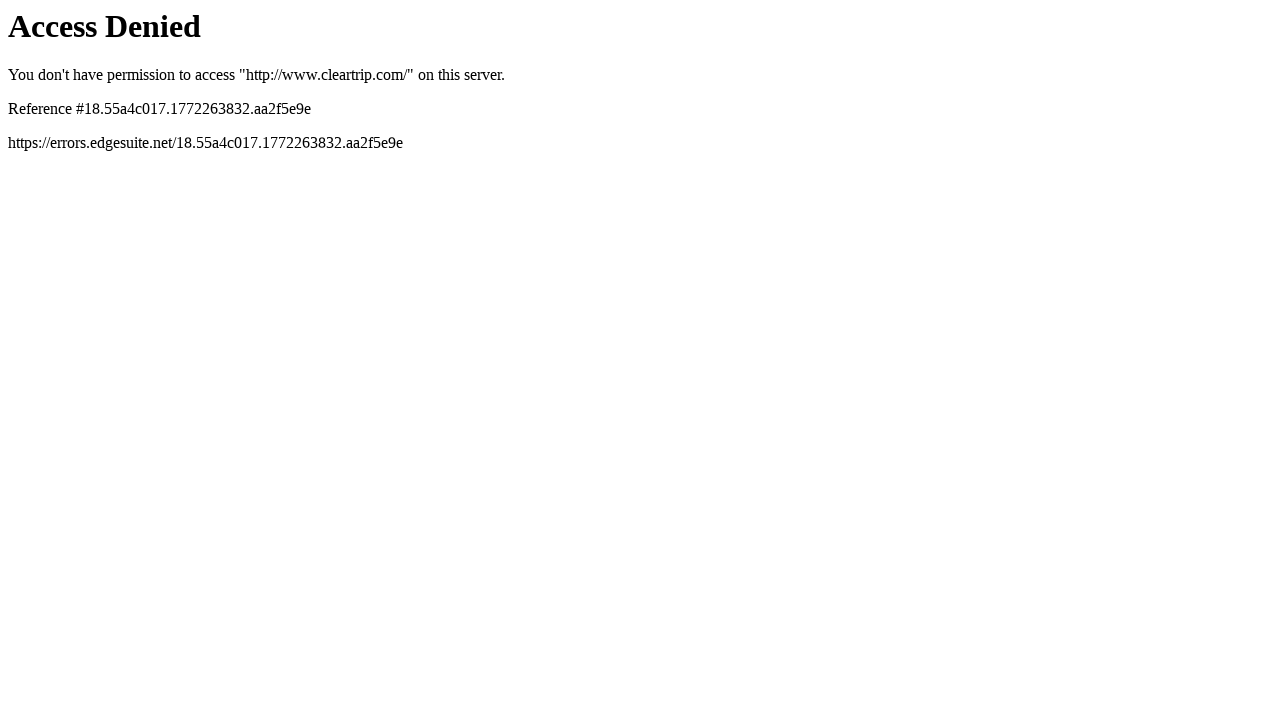

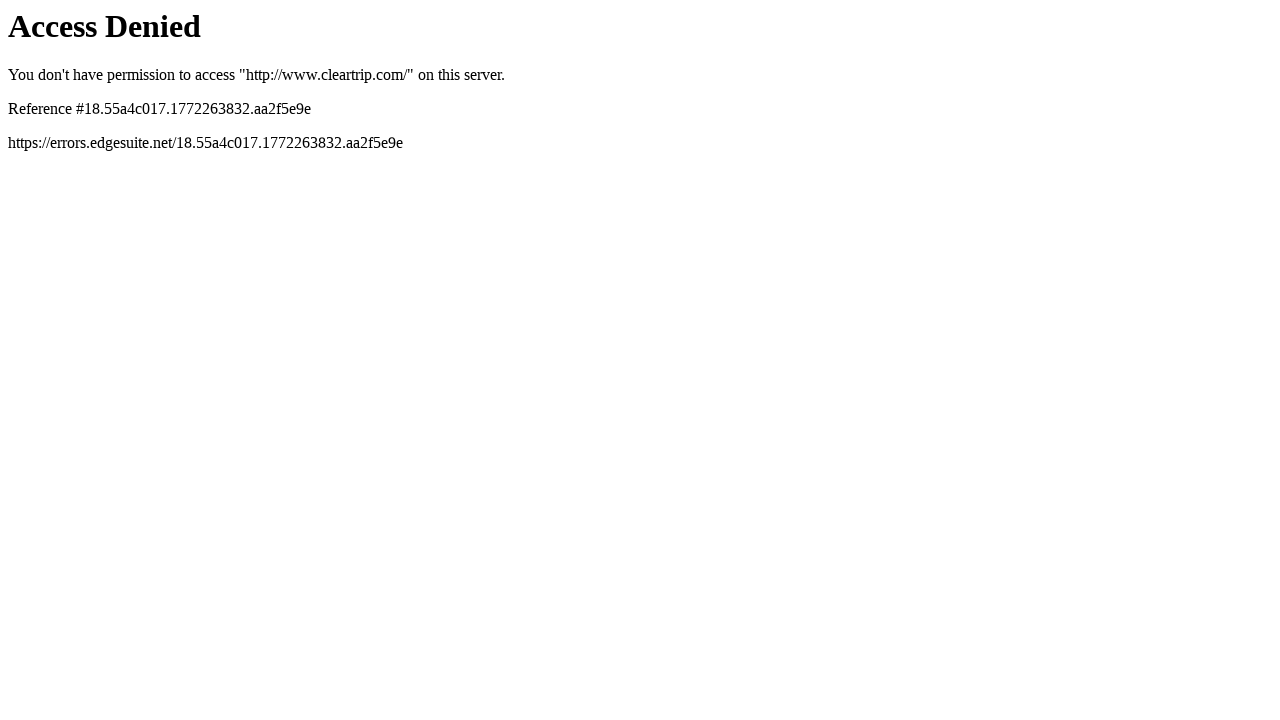